Tests a registration form by filling in first name, last name, and email fields, then submitting the form and verifying the success message

Starting URL: http://suninjuly.github.io/registration1.html

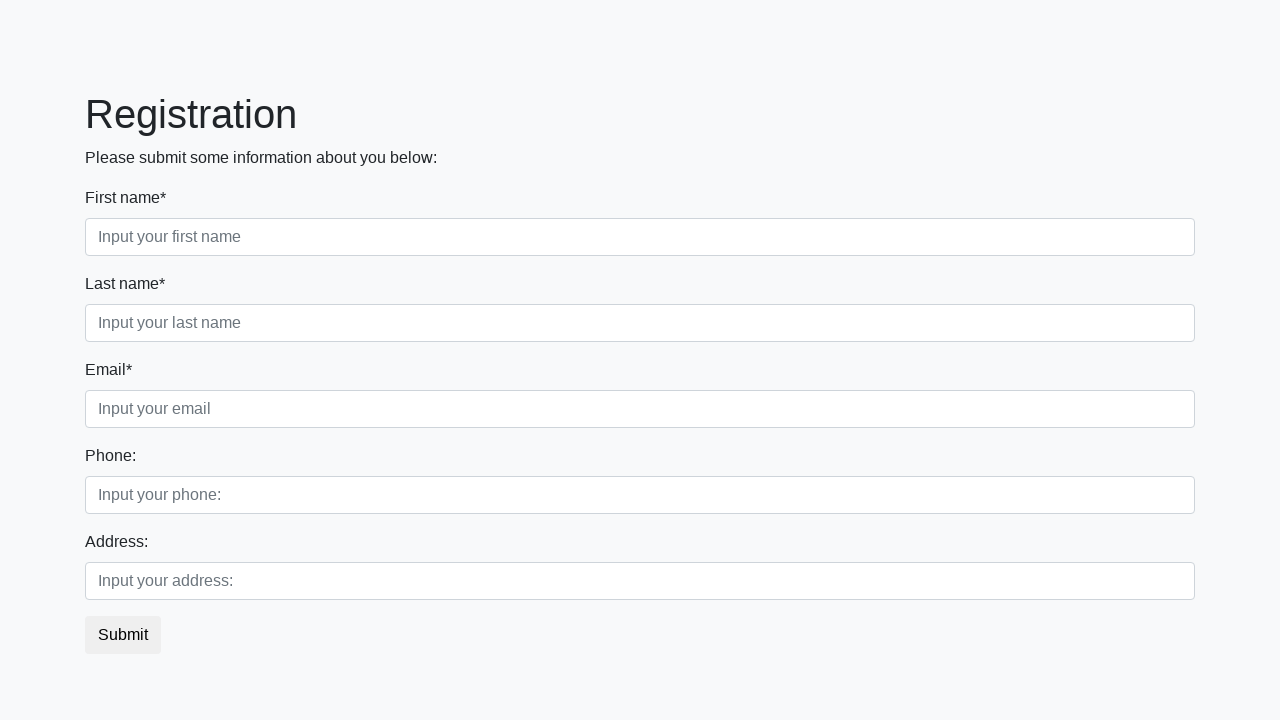

Filled first name field with 'Aza' on .first
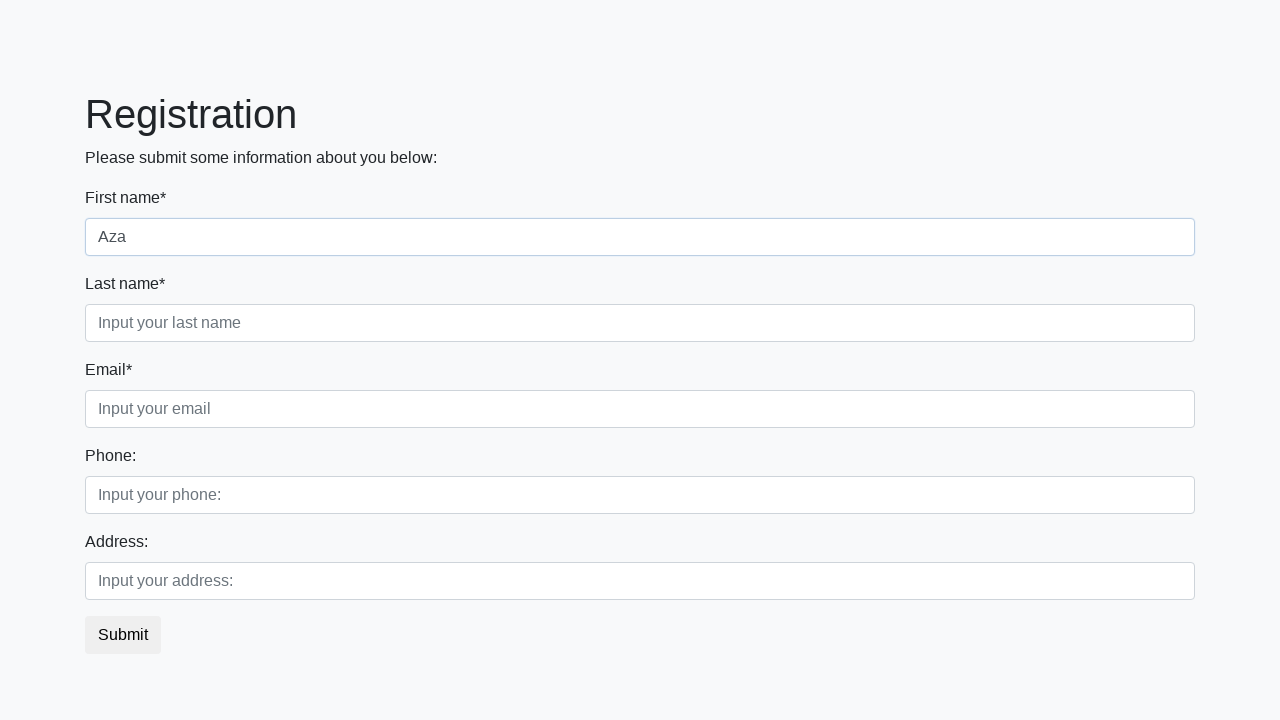

Filled last name field with 'Mat' on .second
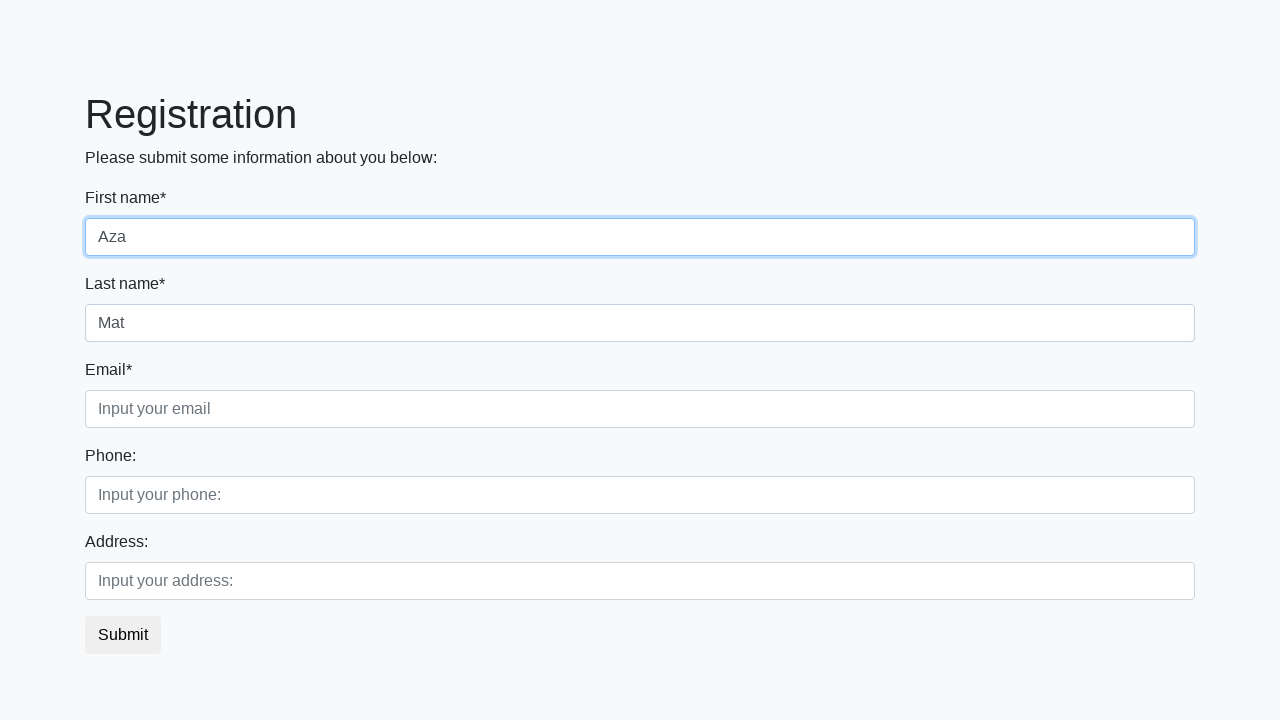

Filled email field with 'azamat@gmail.mars' on .third
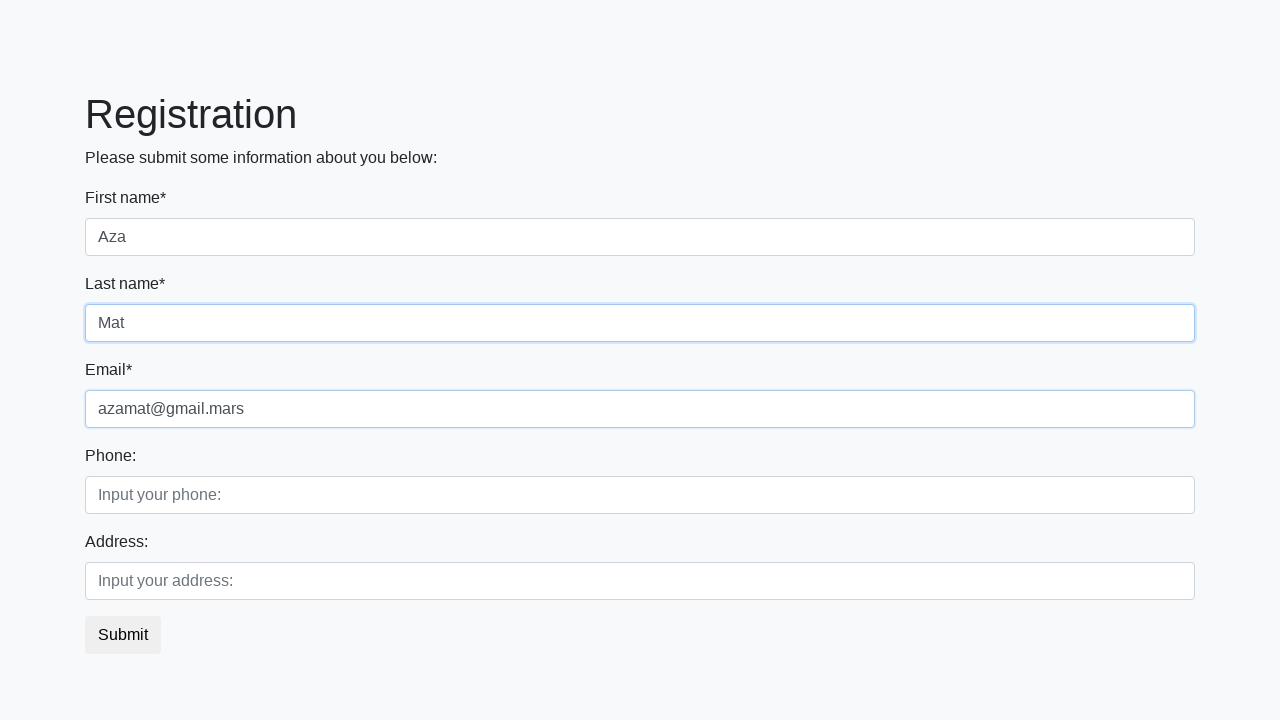

Clicked submit button to register at (123, 635) on button.btn
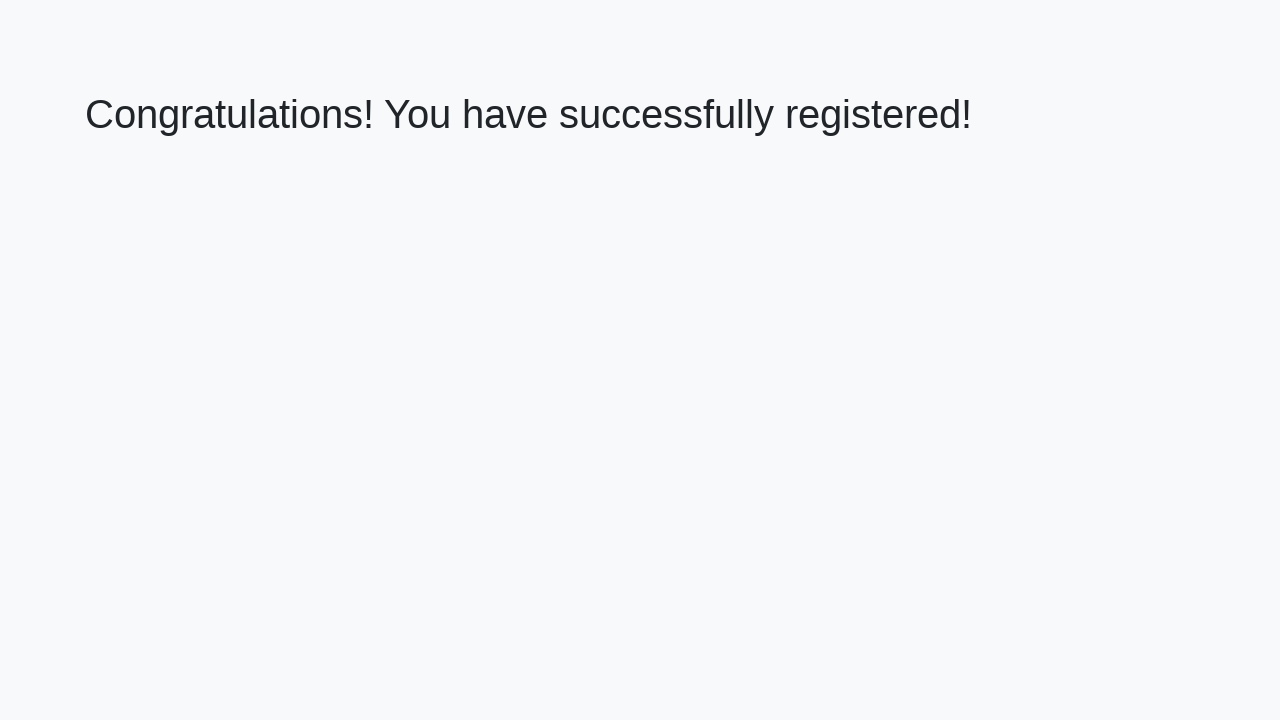

Success message appeared on page
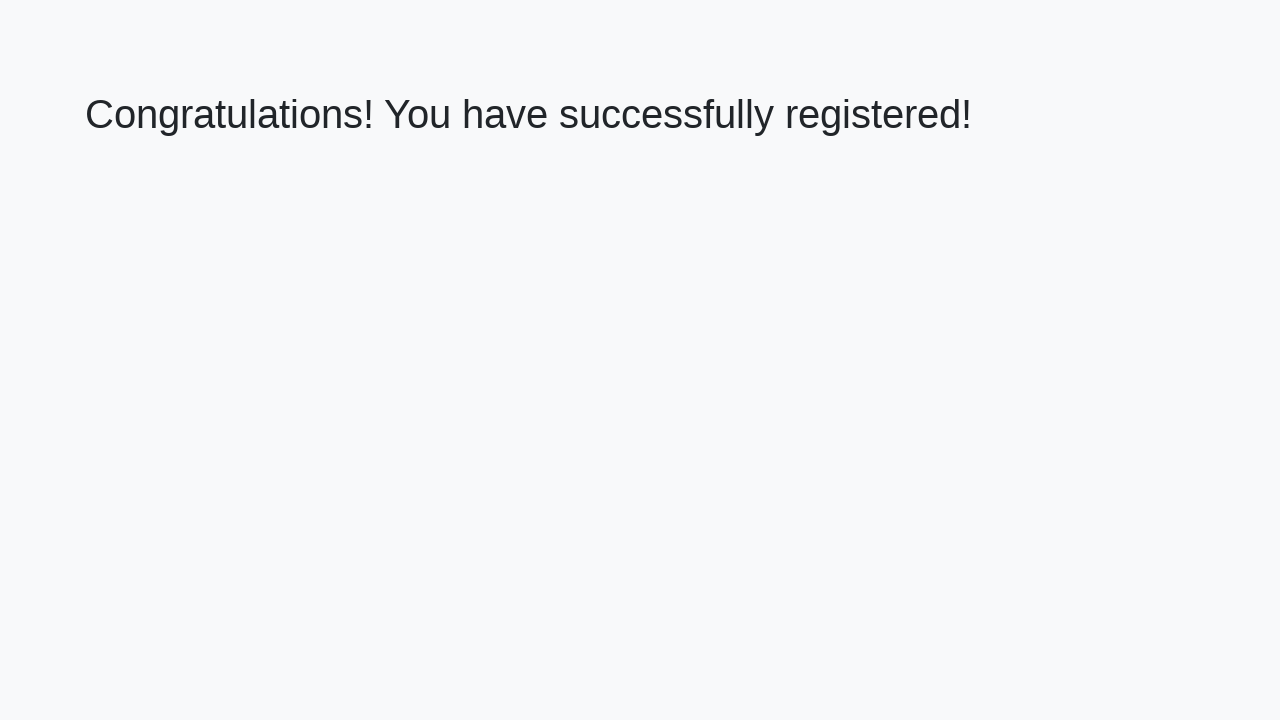

Retrieved success message text
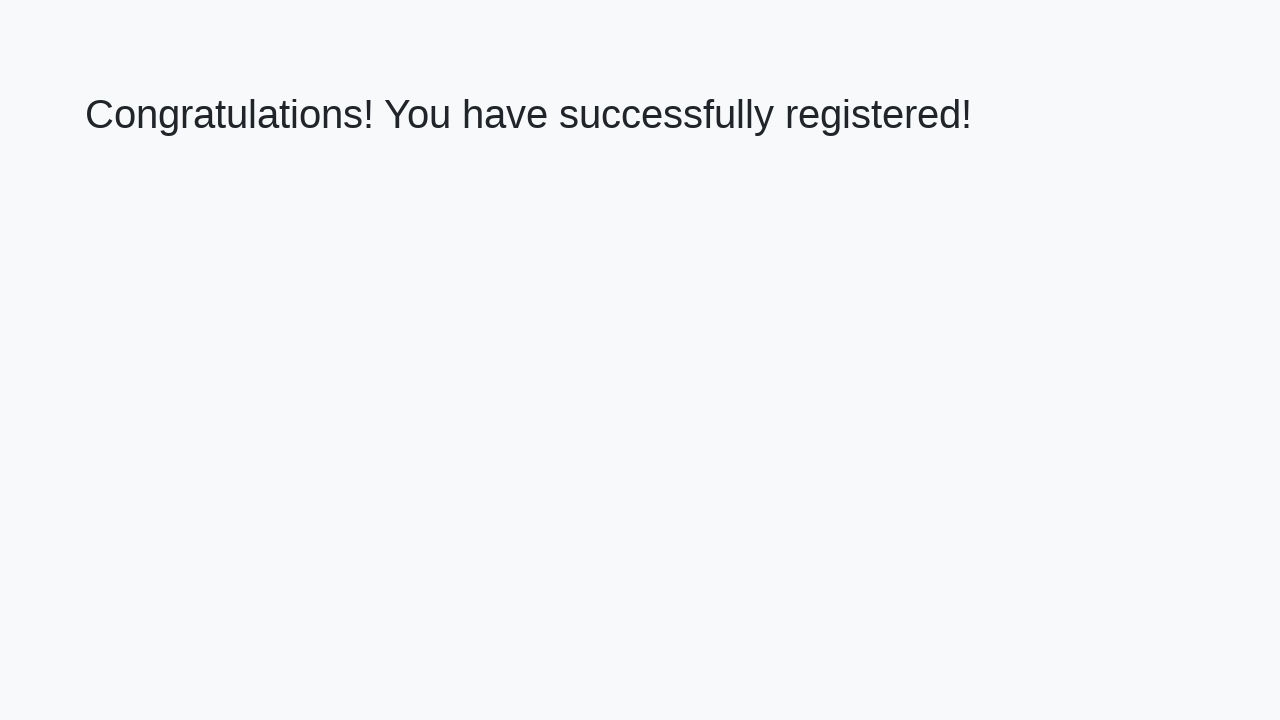

Verified success message matches expected text
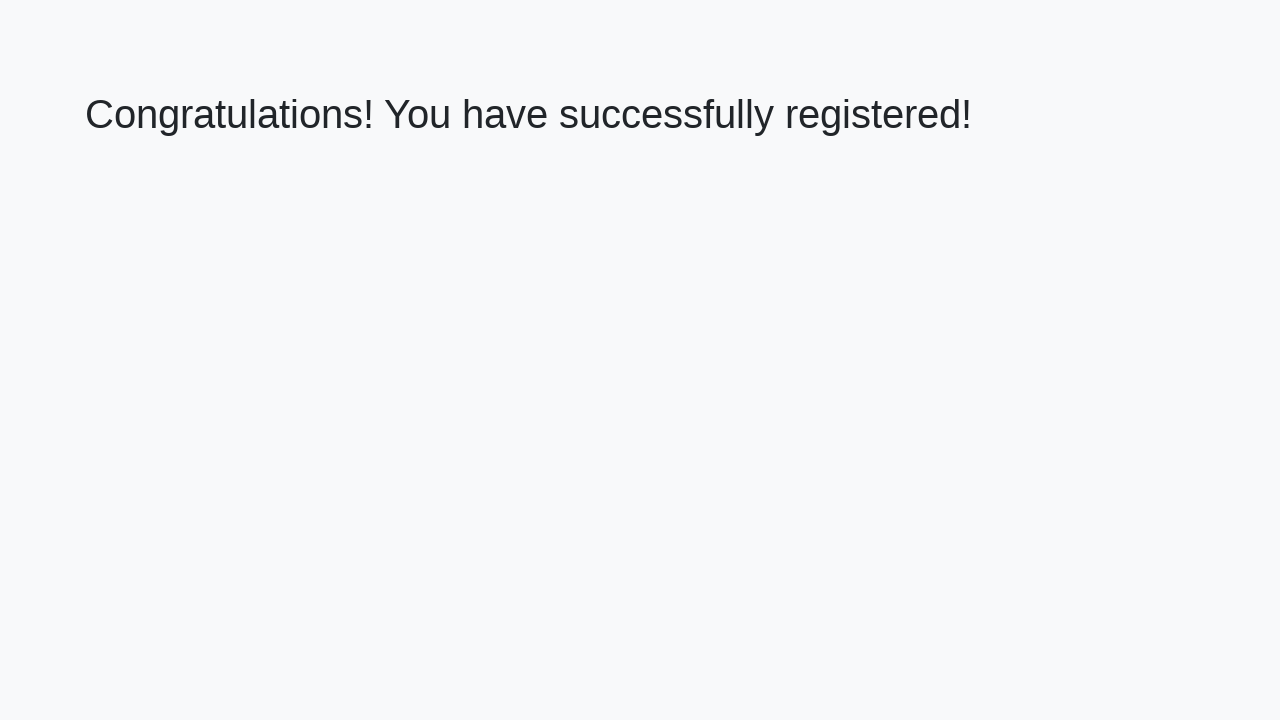

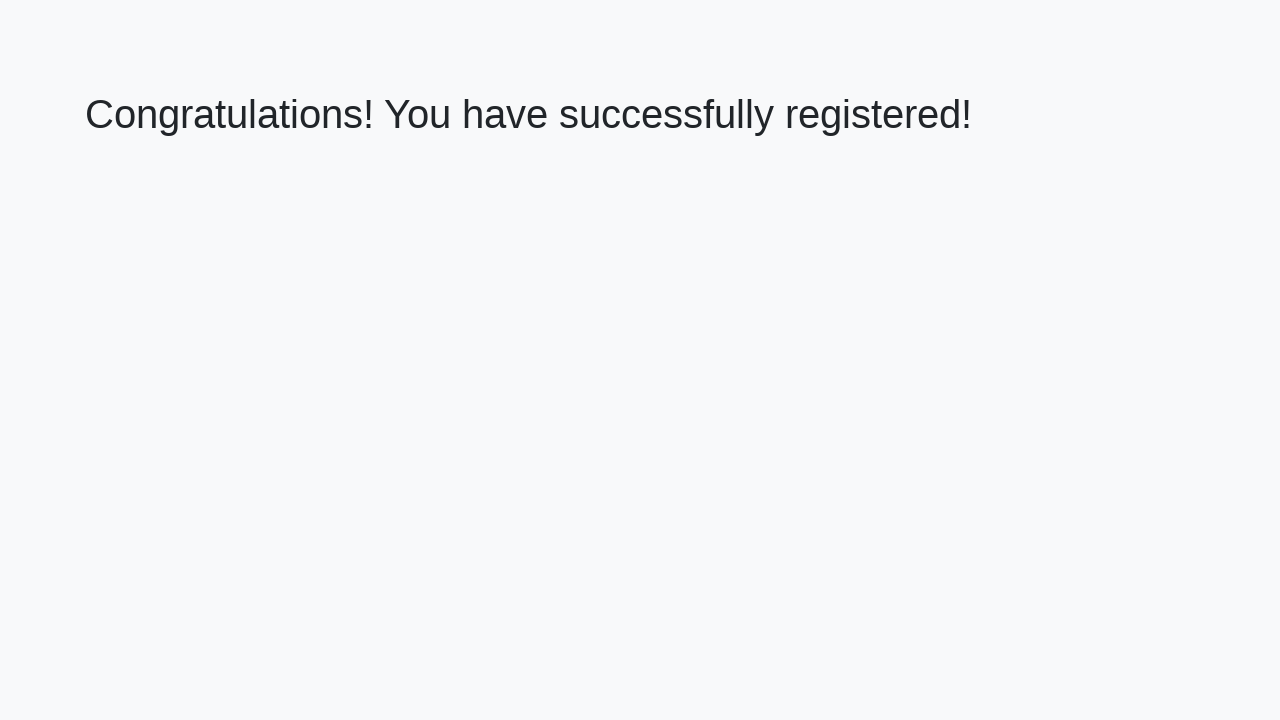